Tests clicking the New User Registration link using exact link text on the CMS portal page

Starting URL: https://portaldev.cms.gov/portal/

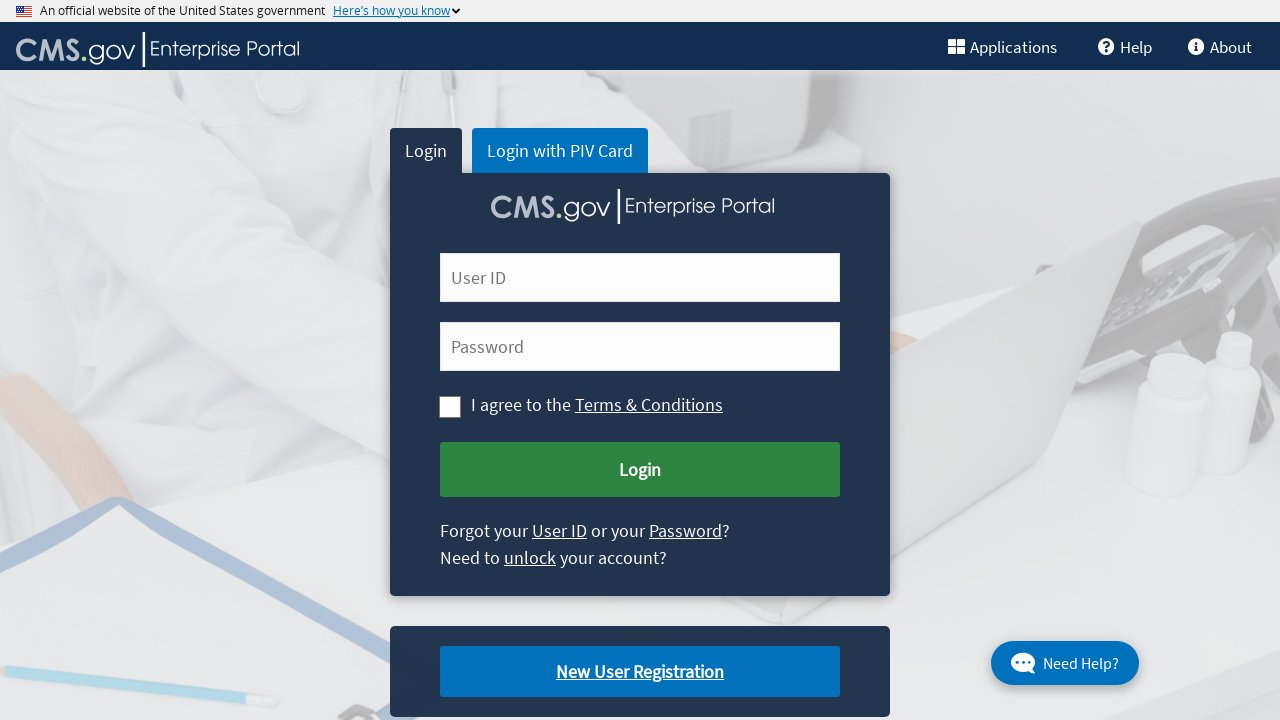

Navigated to CMS portal home page
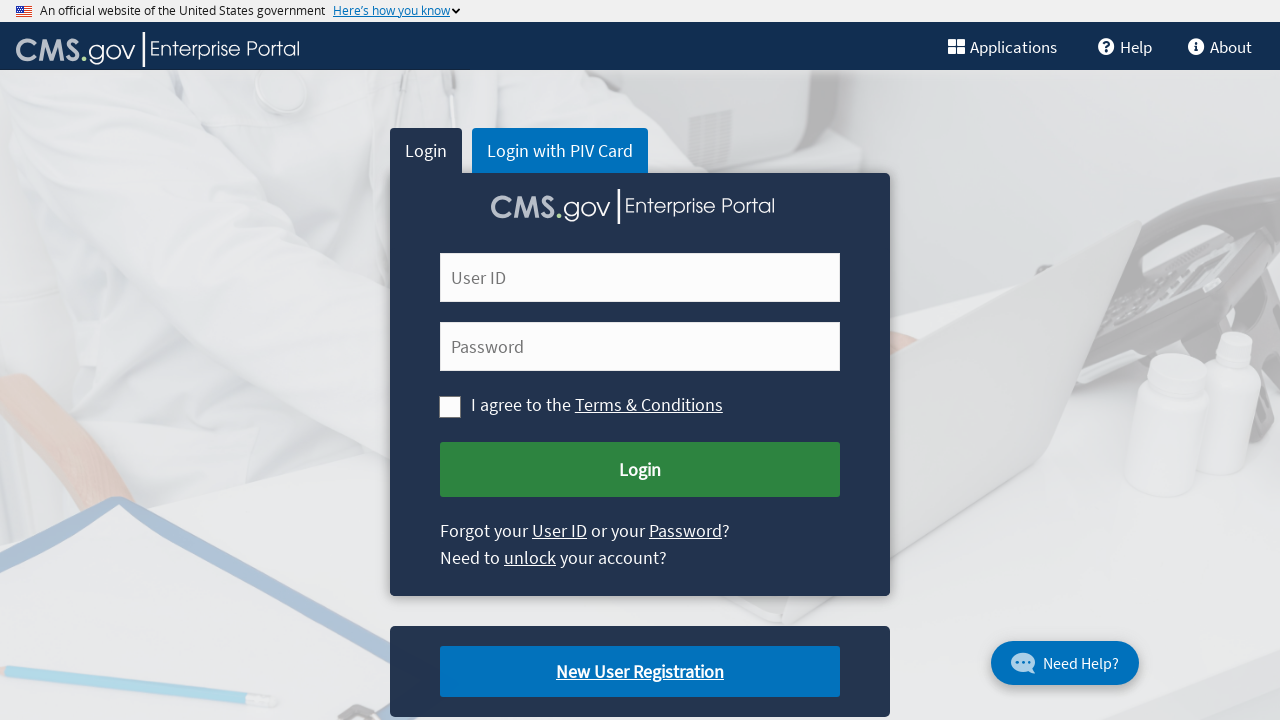

Clicked on 'New User Registration' link using exact text match at (640, 672) on text=New User Registration
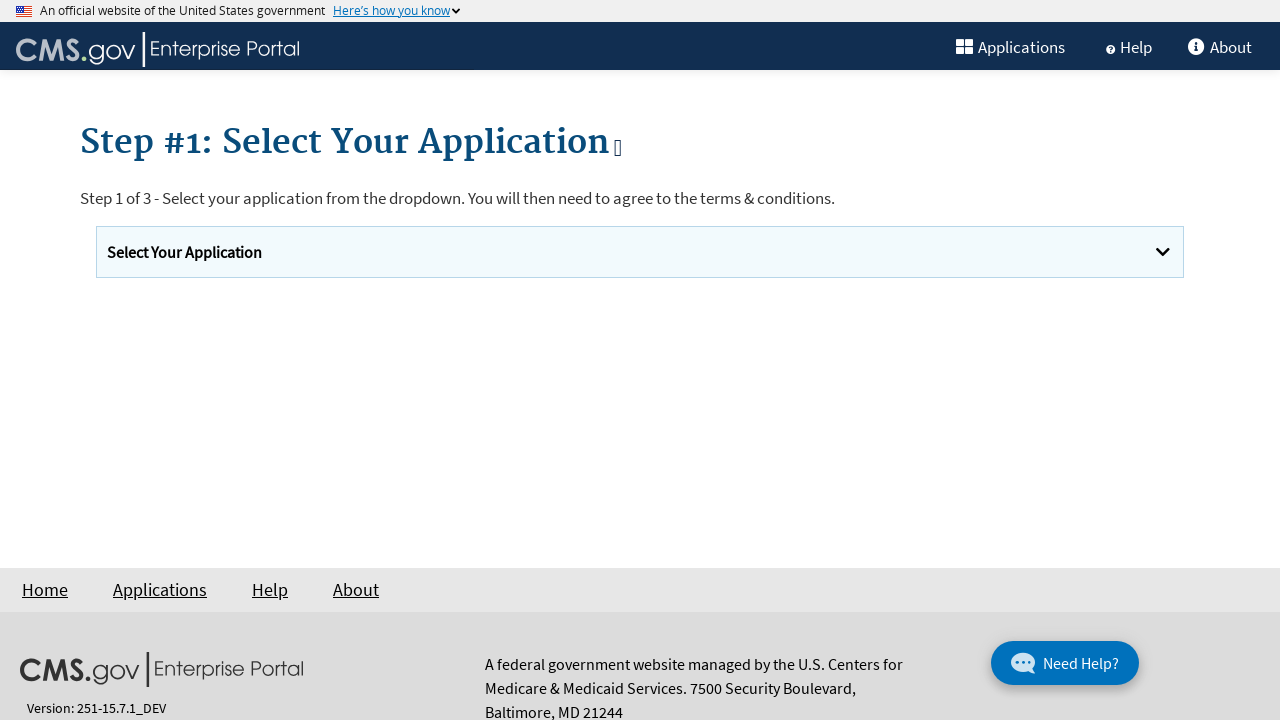

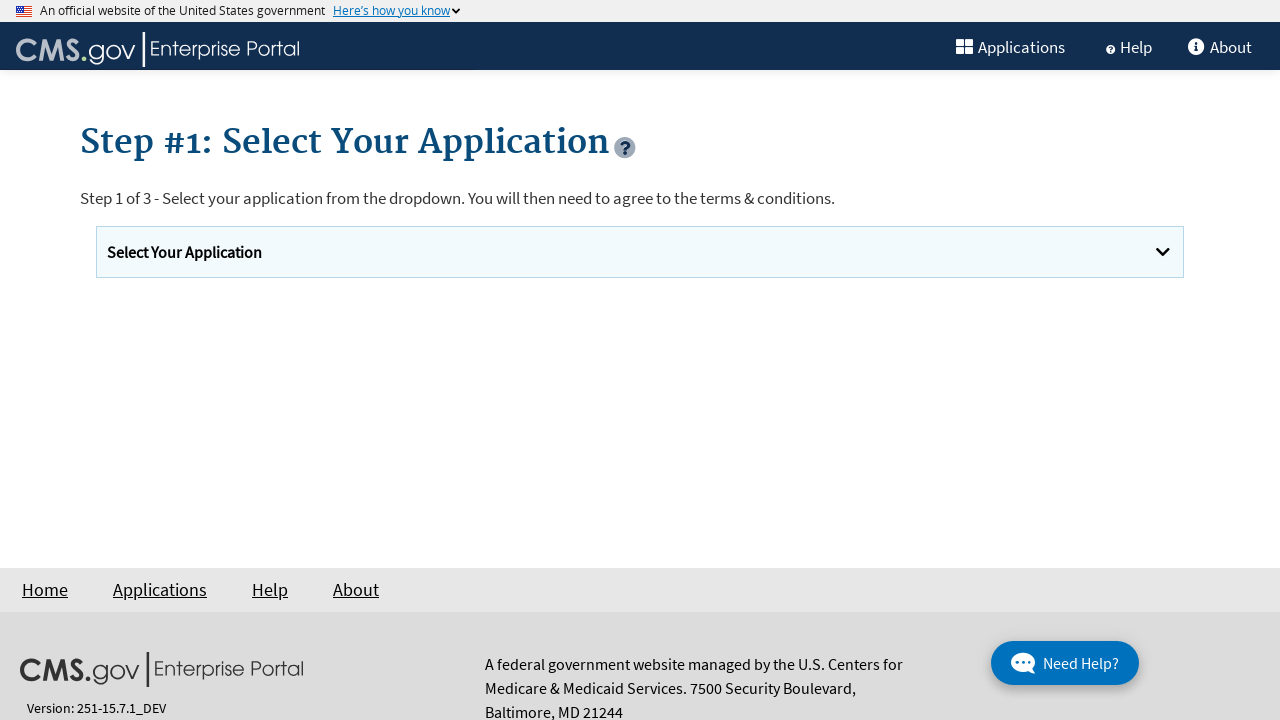